Tests opening a new window/tab by clicking a target="_blank" link and switching between windows

Starting URL: https://html.com/attributes/a-target/

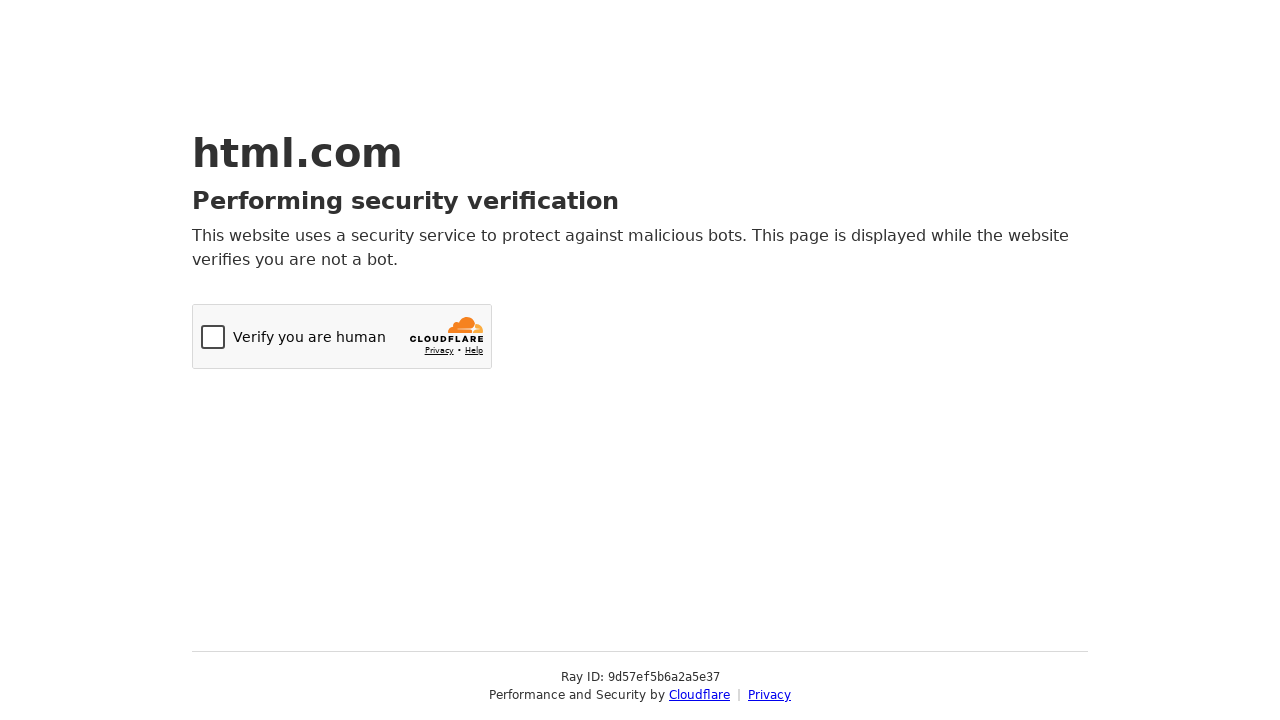

Waited for target='_blank' link to be available
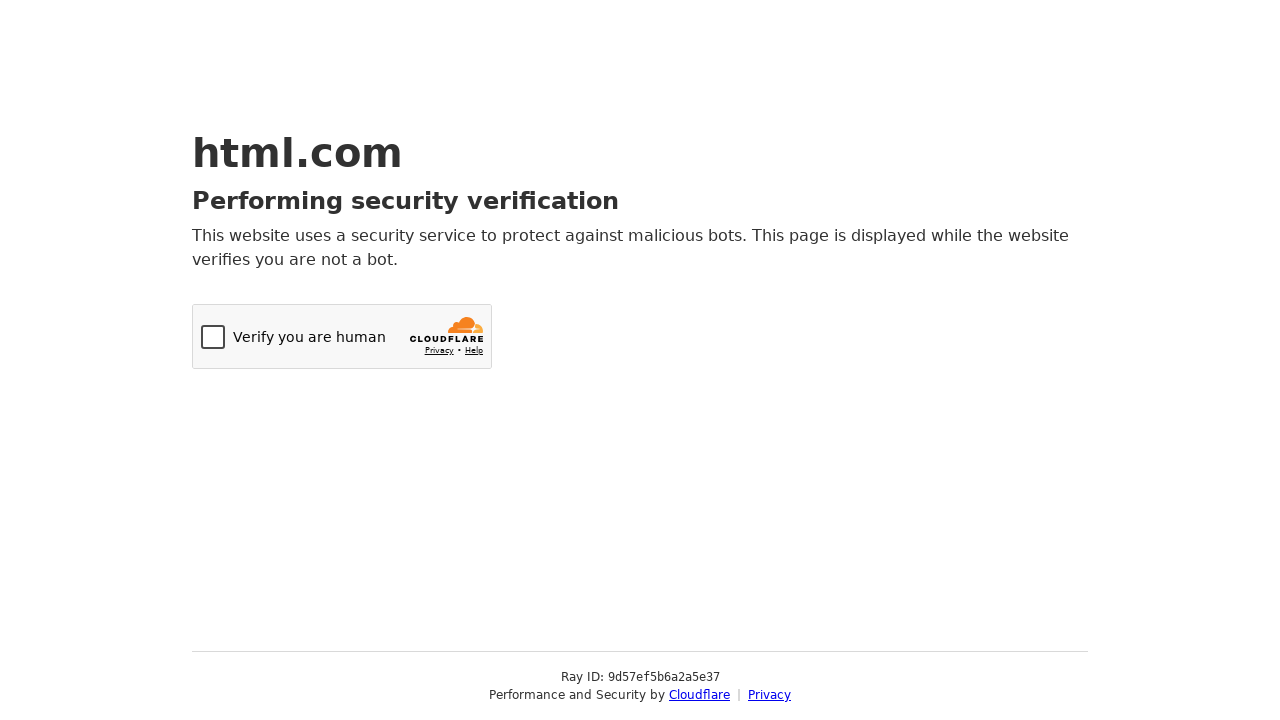

Captured original page title: Just a moment...
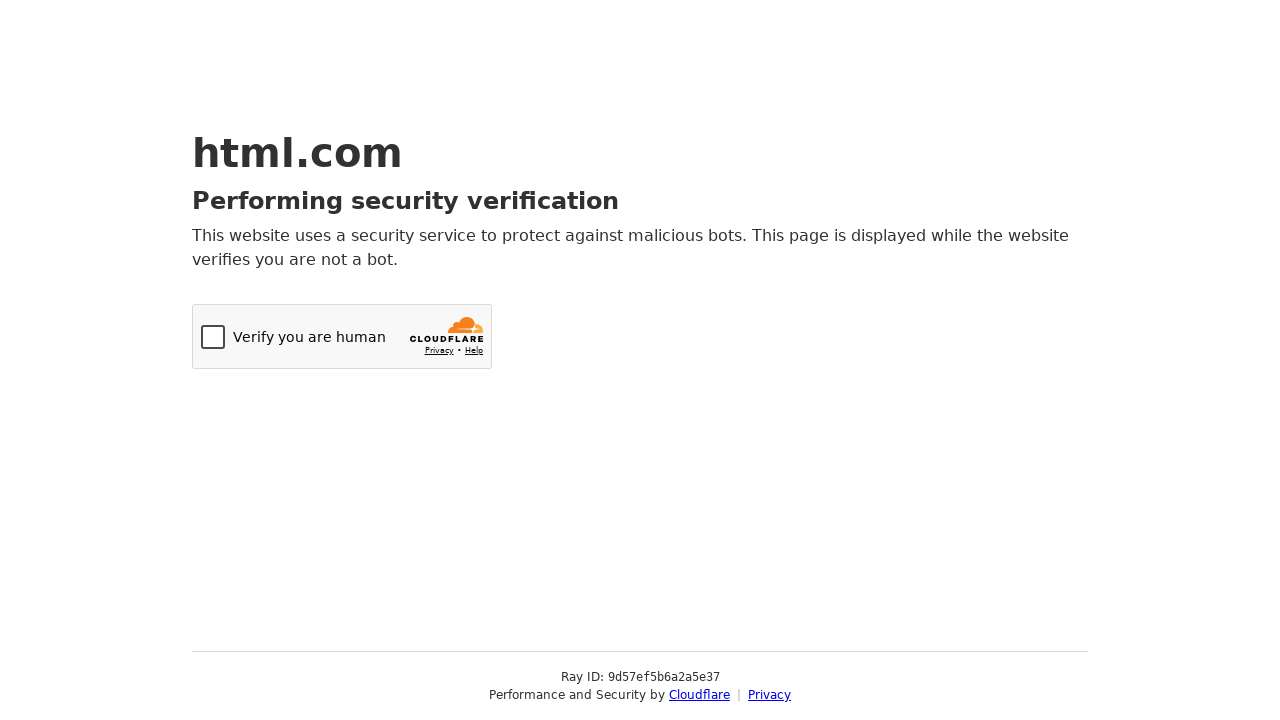

Clicked target='_blank' link to open new window at (700, 695) on a[target="_blank"]
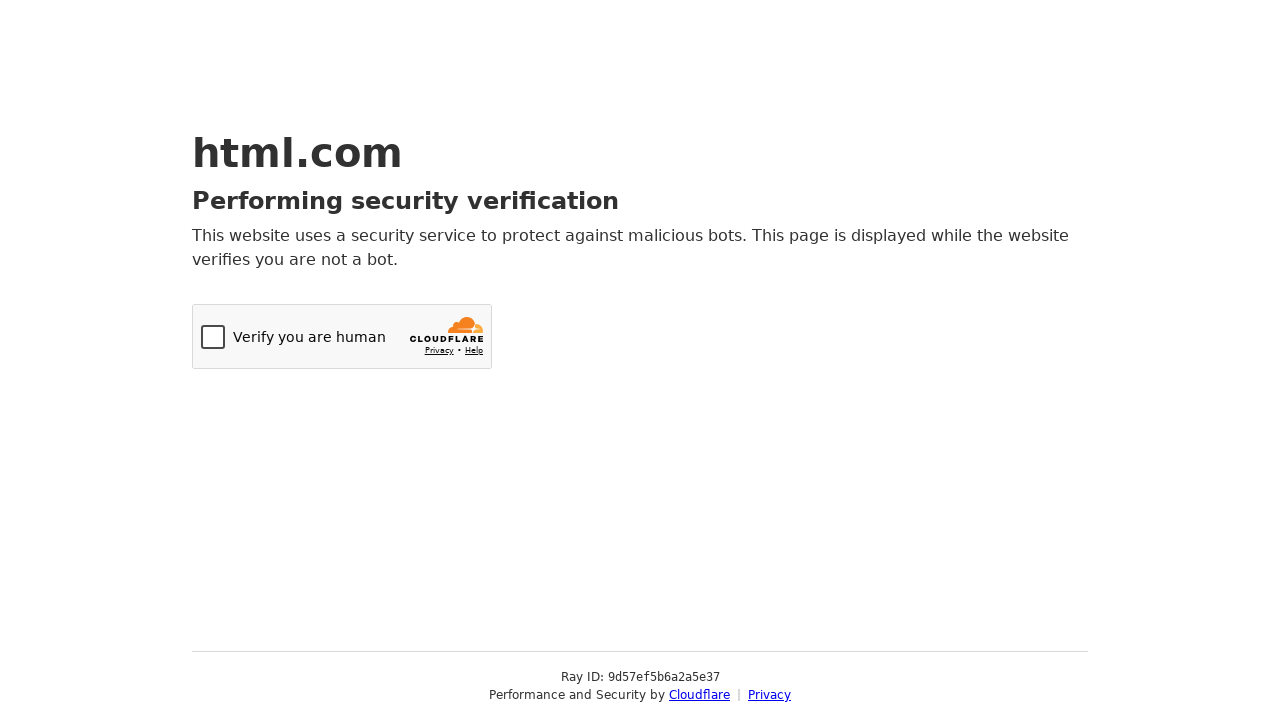

New page loaded and ready
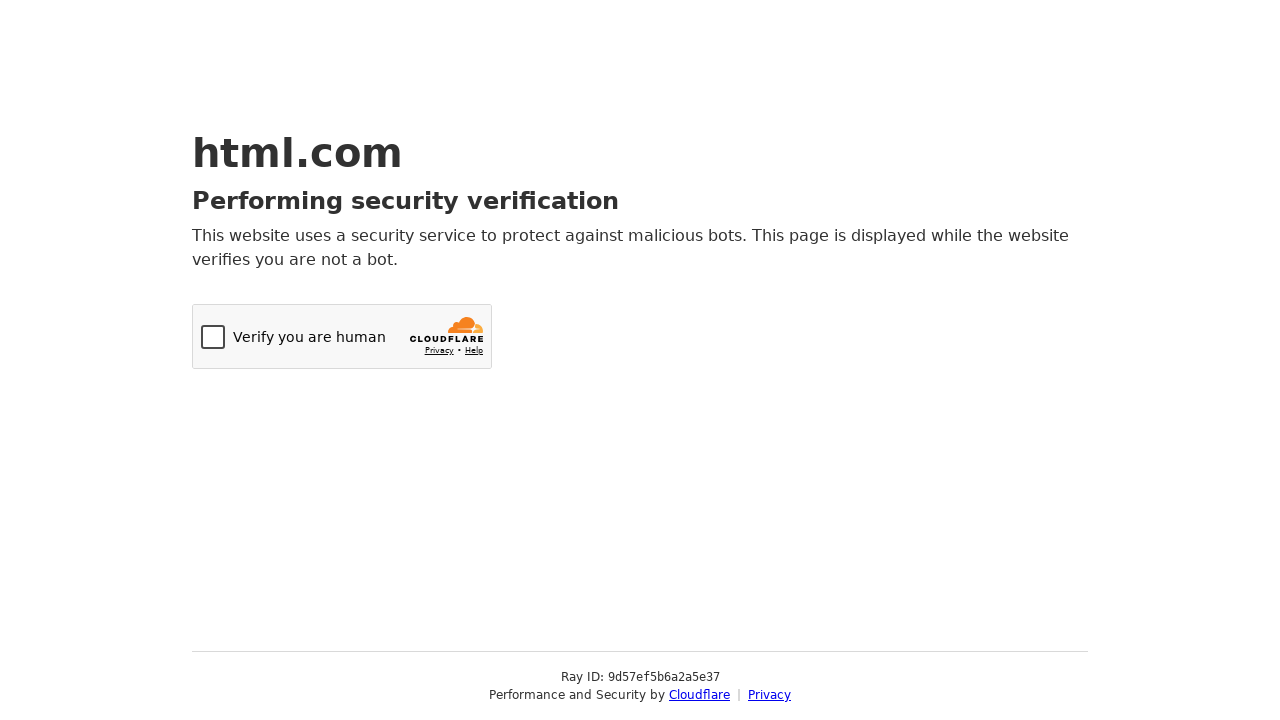

Captured new page title: Connect, protect, and build everywhere | Cloudflare
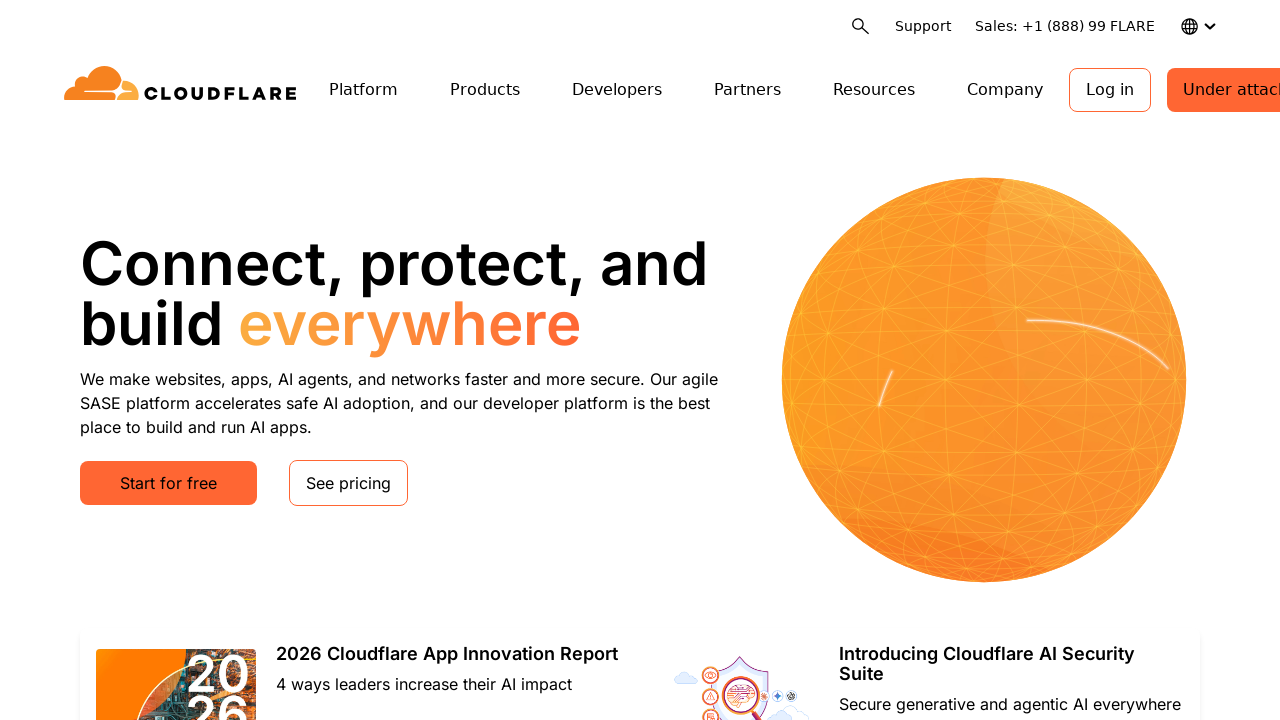

Closed the new page/window
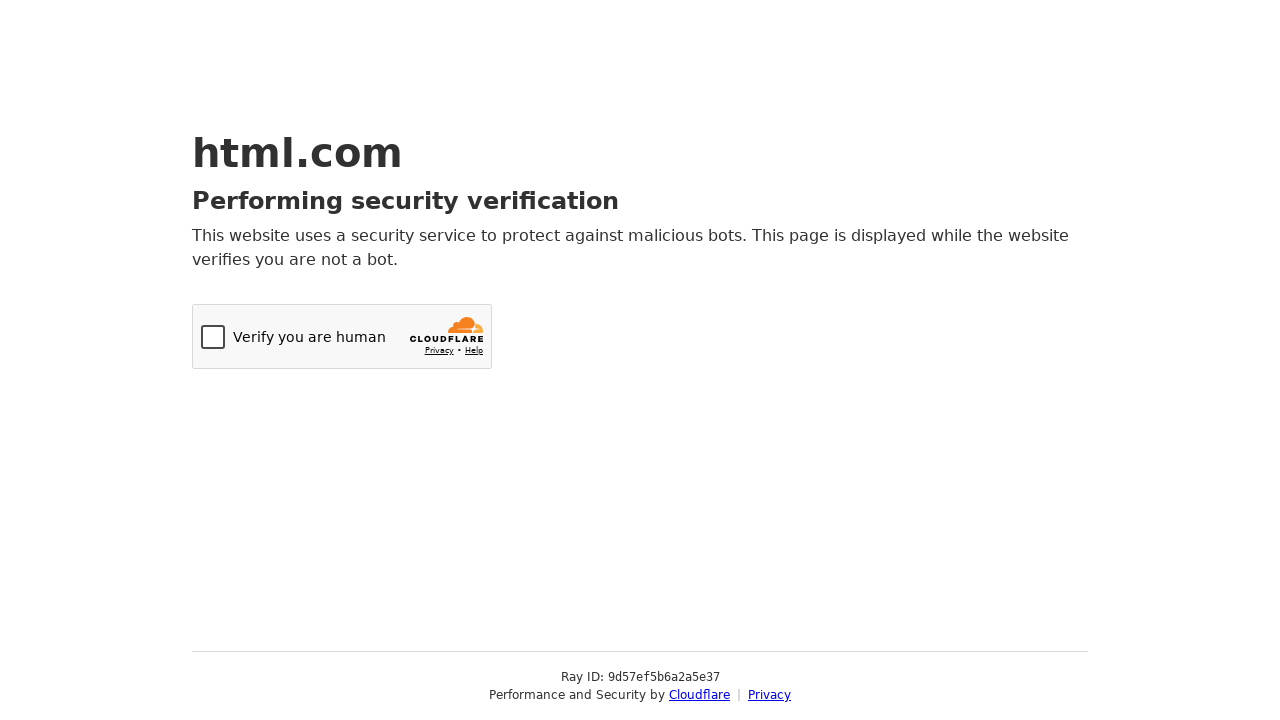

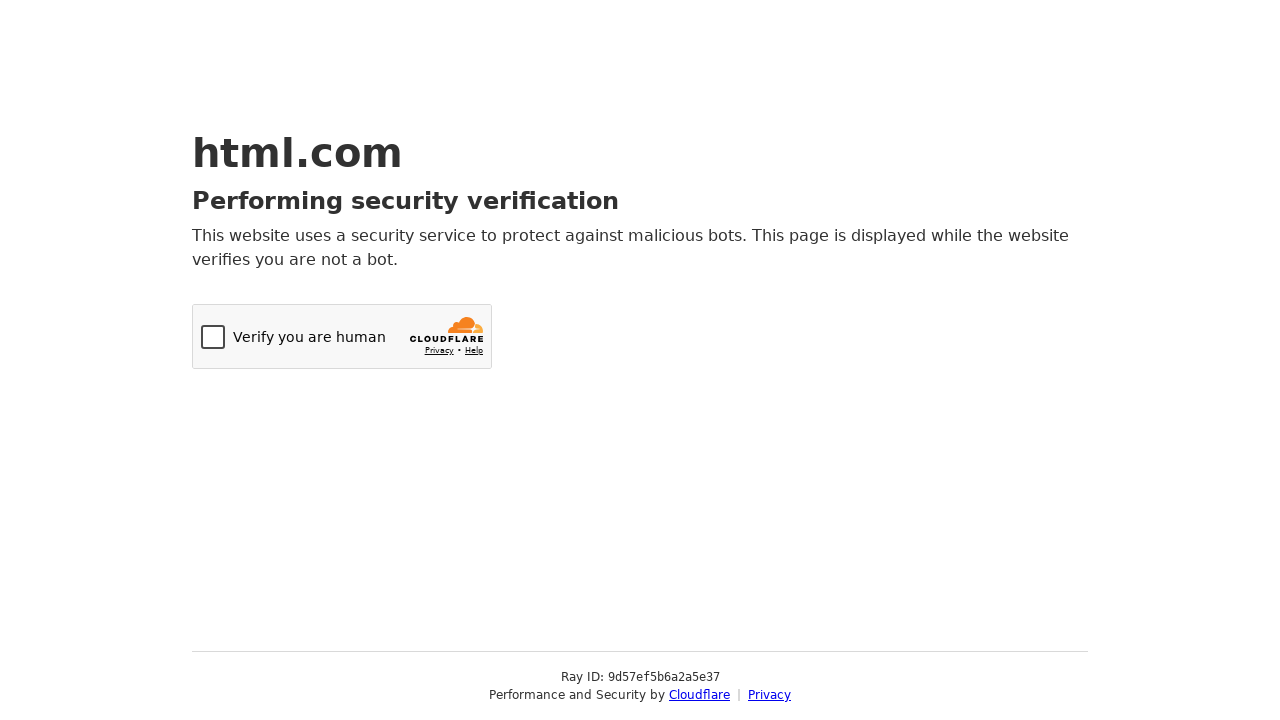